Tests a data types form by filling in various fields (name, address, email, phone, city, country, job, company) while leaving zip code empty, then submits and verifies that the zip code field shows an error (red) while all other fields show success (green).

Starting URL: https://bonigarcia.dev/selenium-webdriver-java/data-types.html

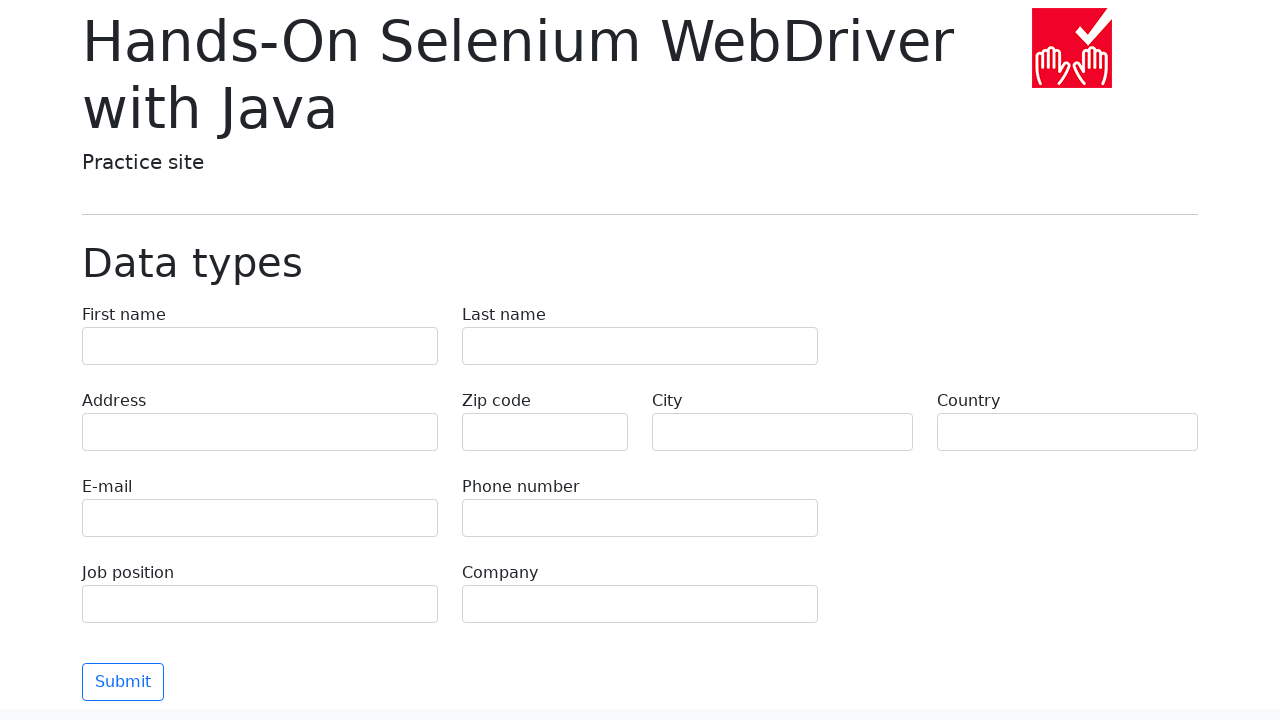

Filled first name field with 'Иван' on input[name='first-name']
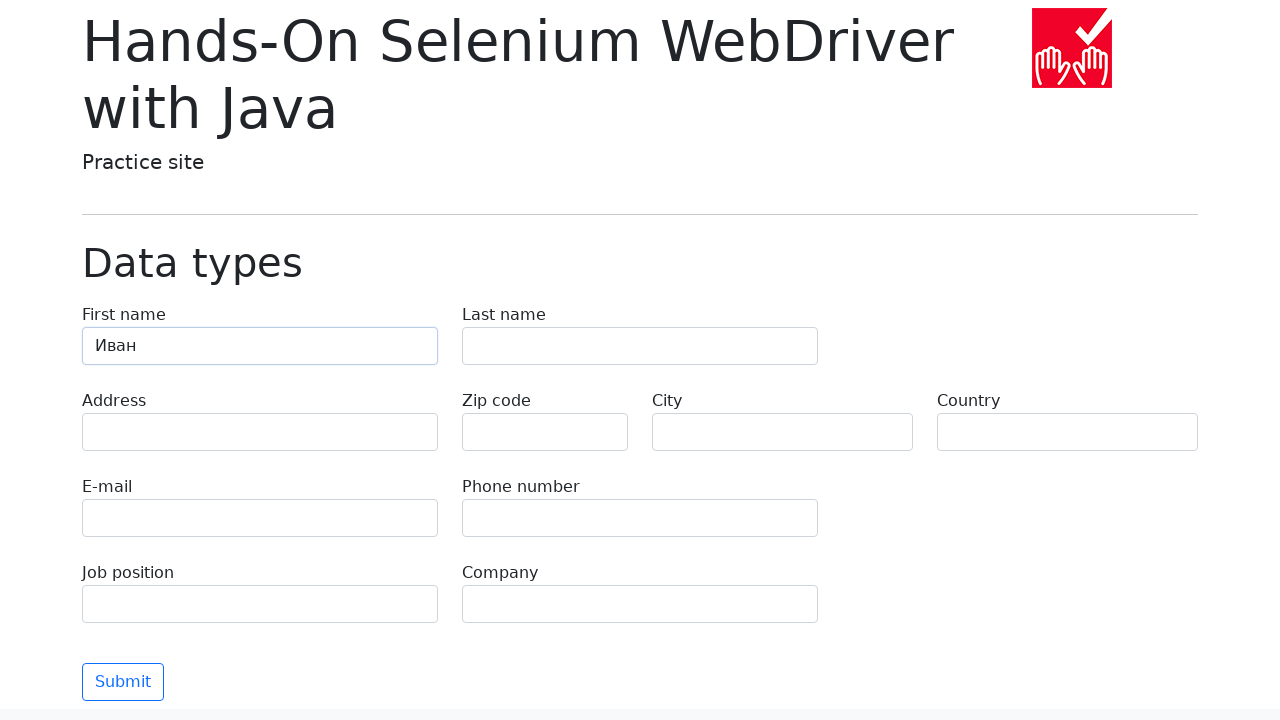

Filled last name field with 'Петров' on input[name='last-name']
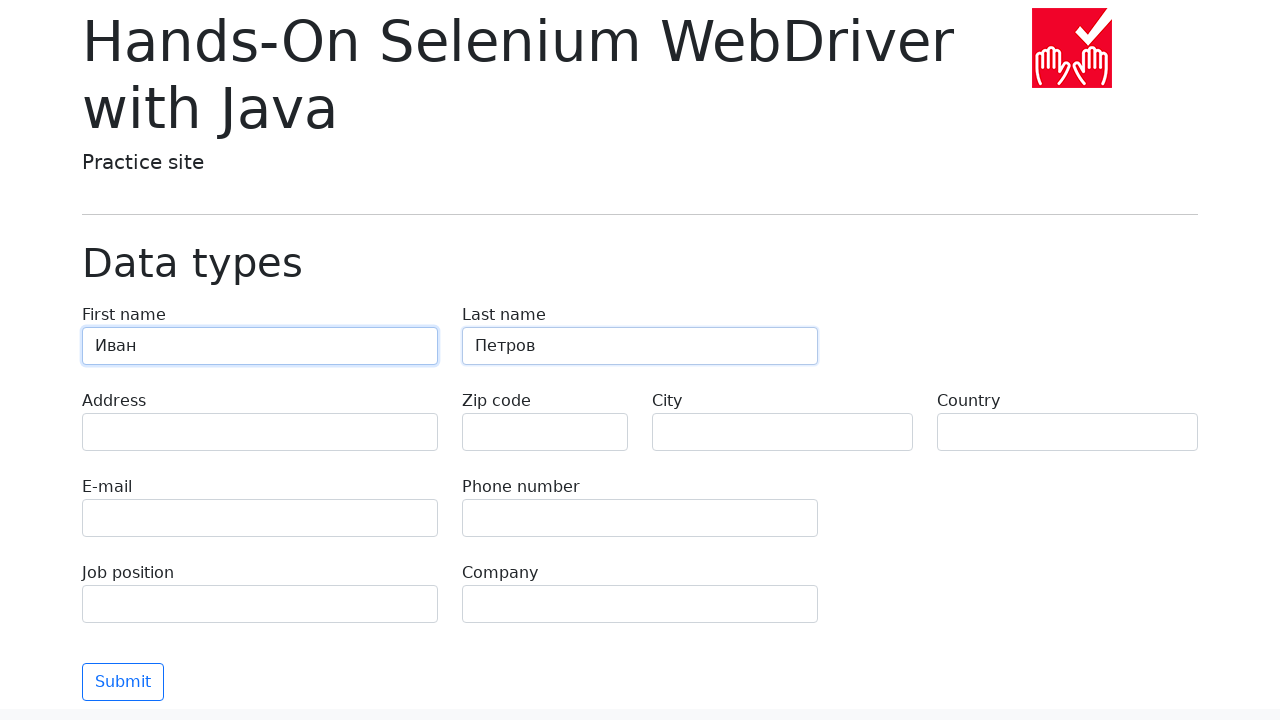

Filled address field with 'Ленина, 55-3' on input[name='address']
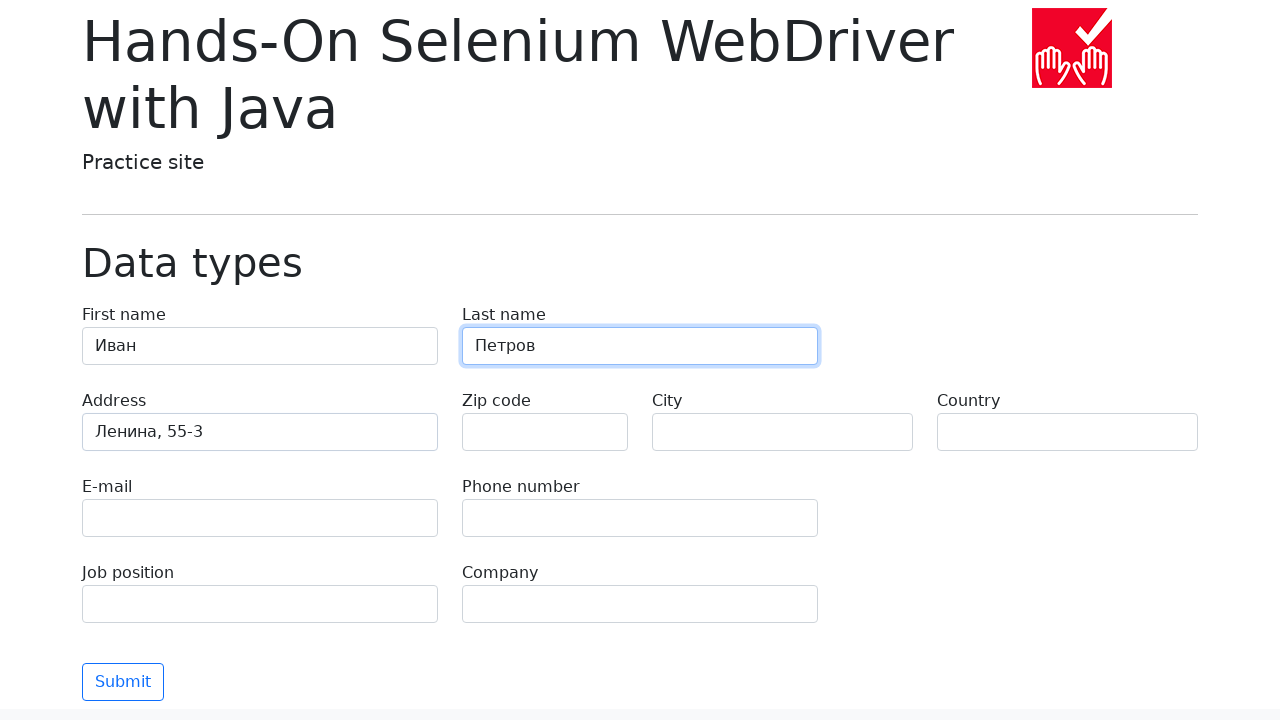

Filled email field with 'test@skypro.com' on input[name='e-mail']
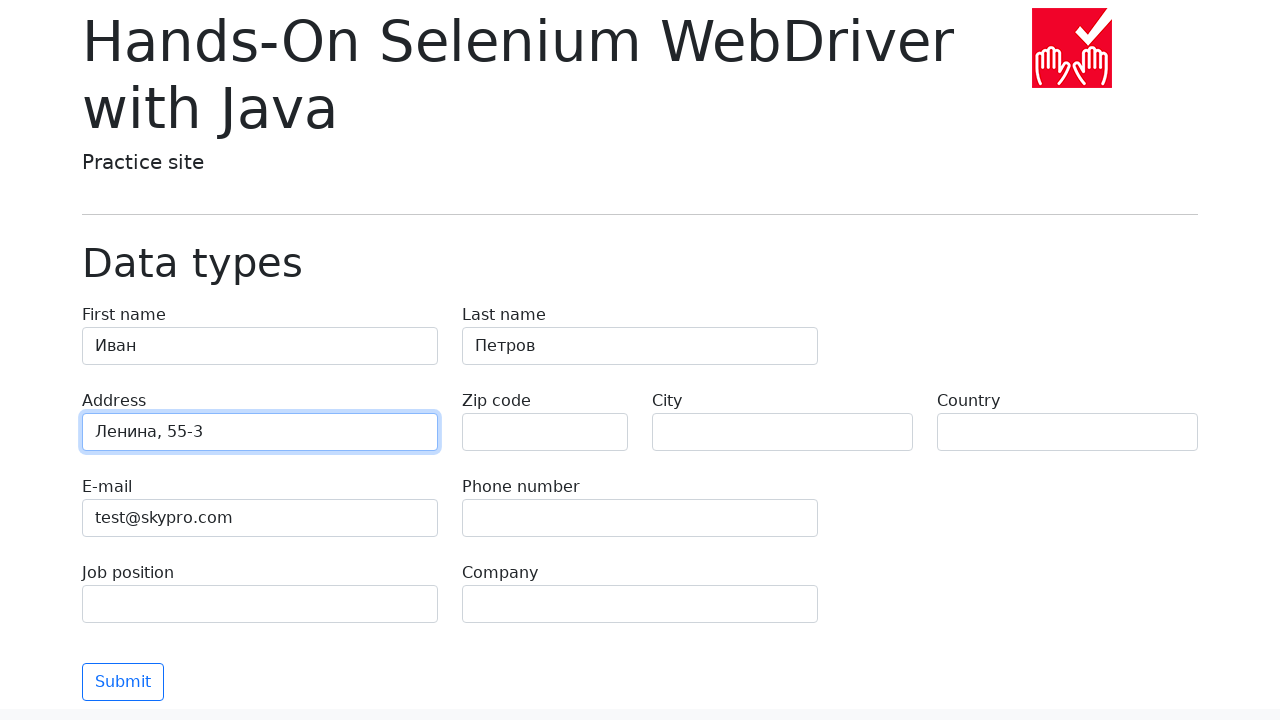

Filled phone field with '+7985899998787' on input[name='phone']
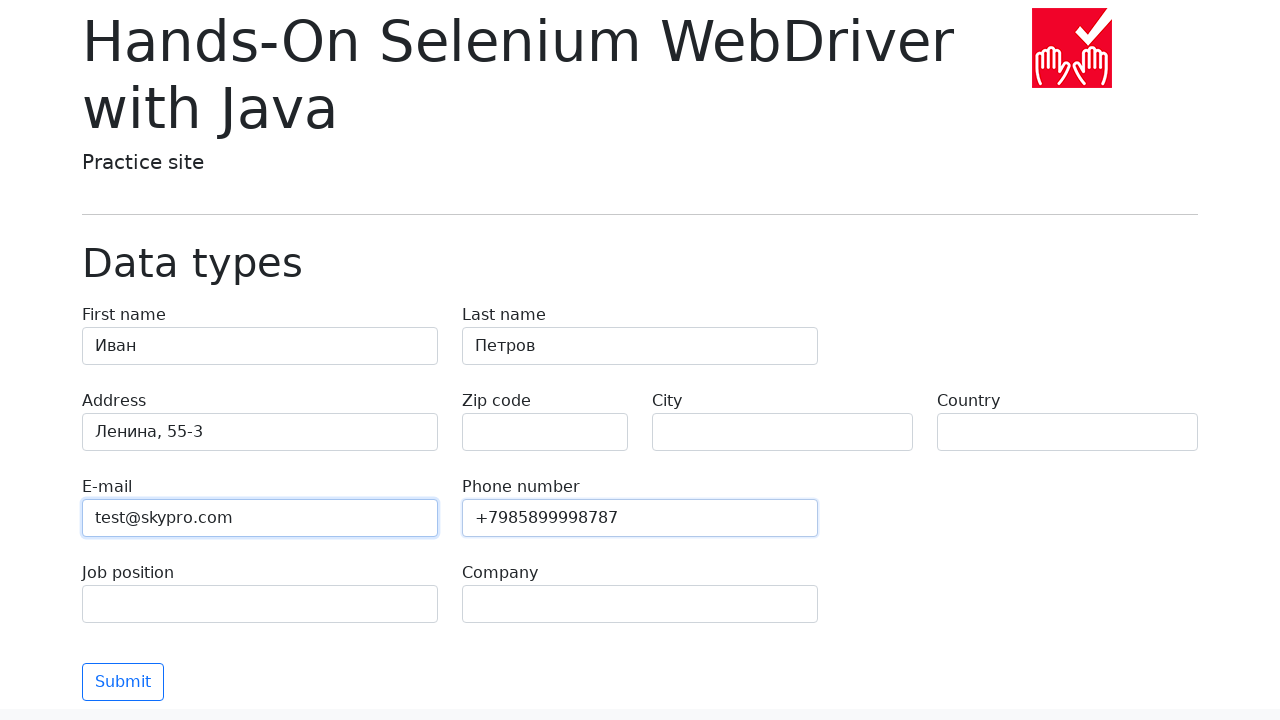

Left zip code field empty intentionally on input[name='zip-code']
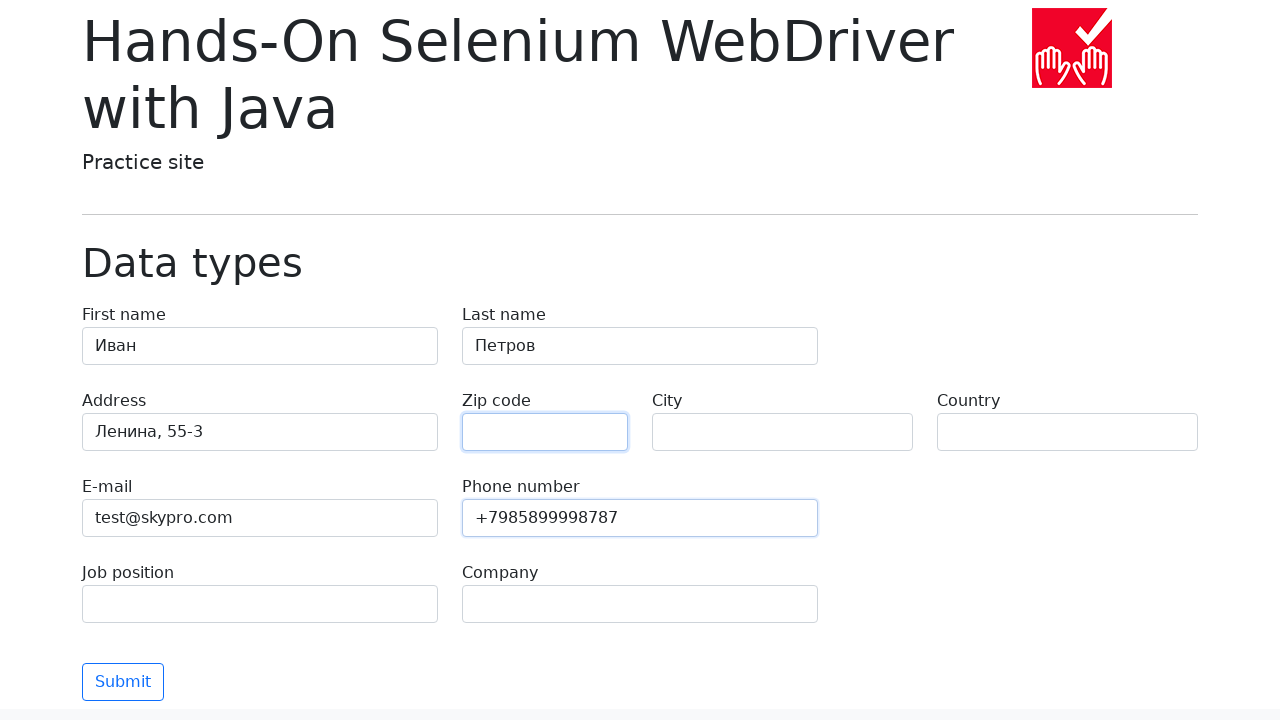

Filled city field with 'Москва' on input[name='city']
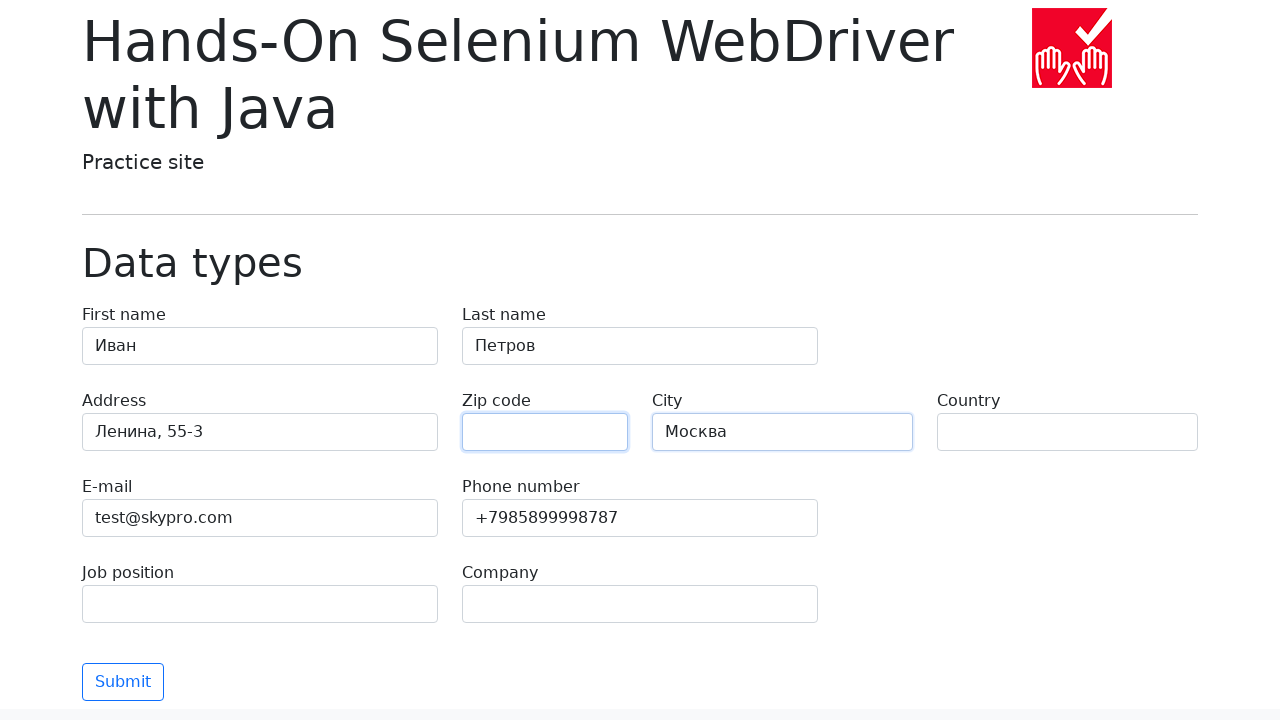

Filled country field with 'Россия' on input[name='country']
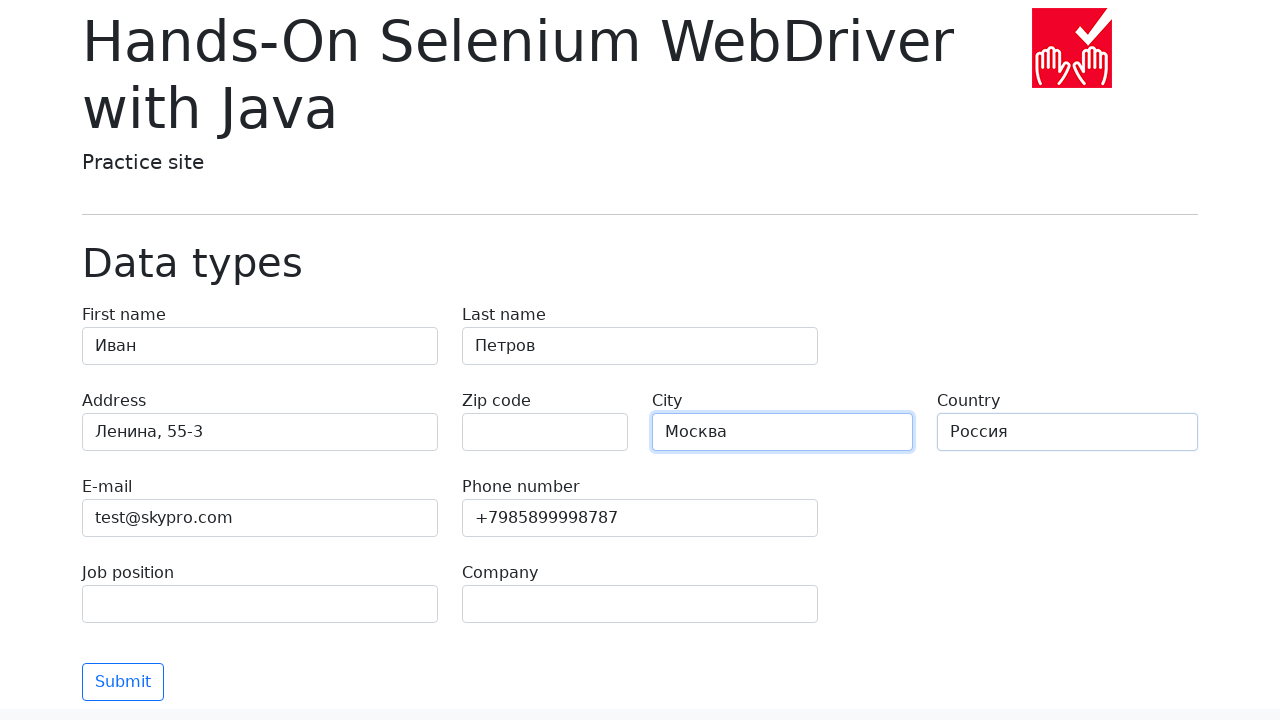

Filled job position field with 'QA' on input[name='job-position']
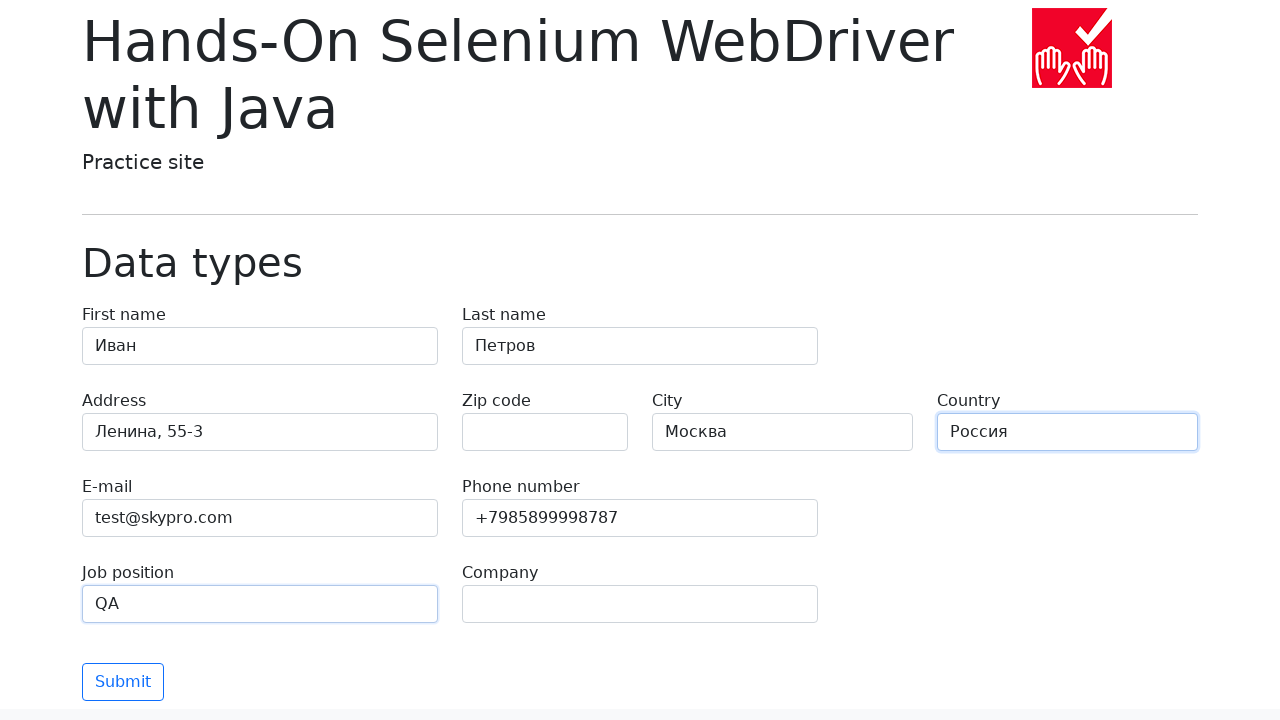

Filled company field with 'SkyPro' on input[name='company']
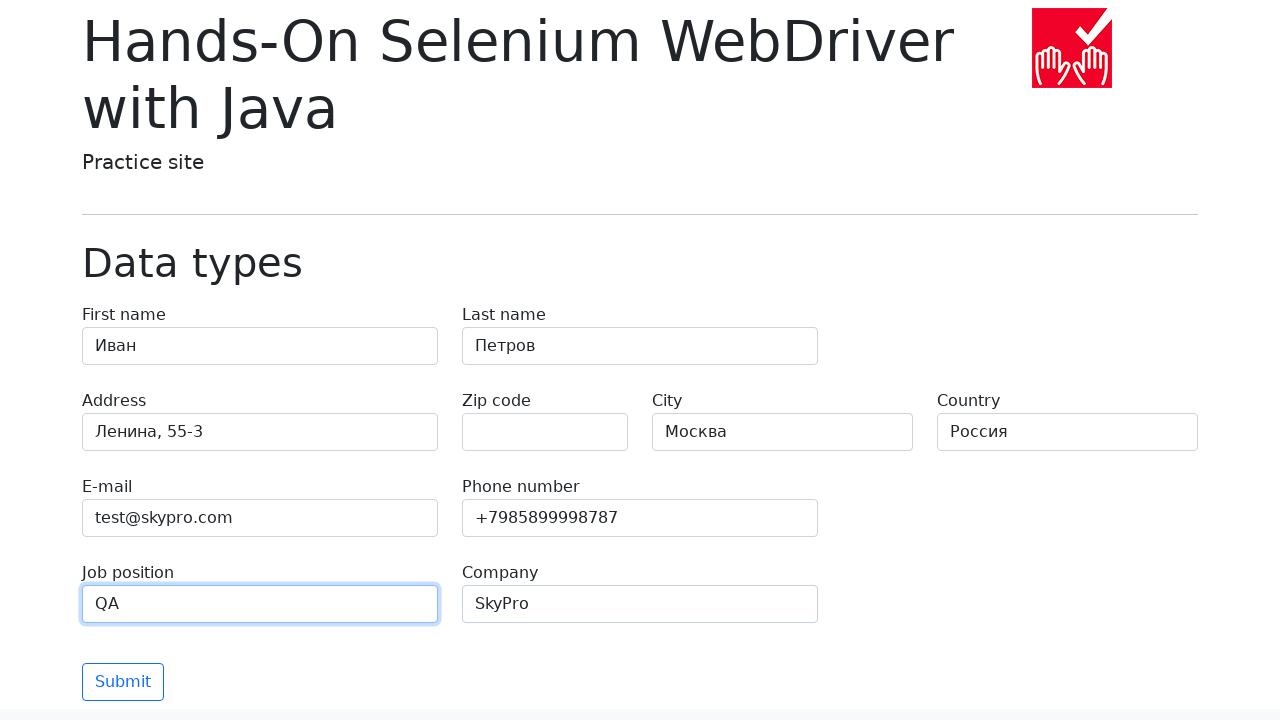

Clicked submit button to submit form at (123, 682) on button[type='submit']
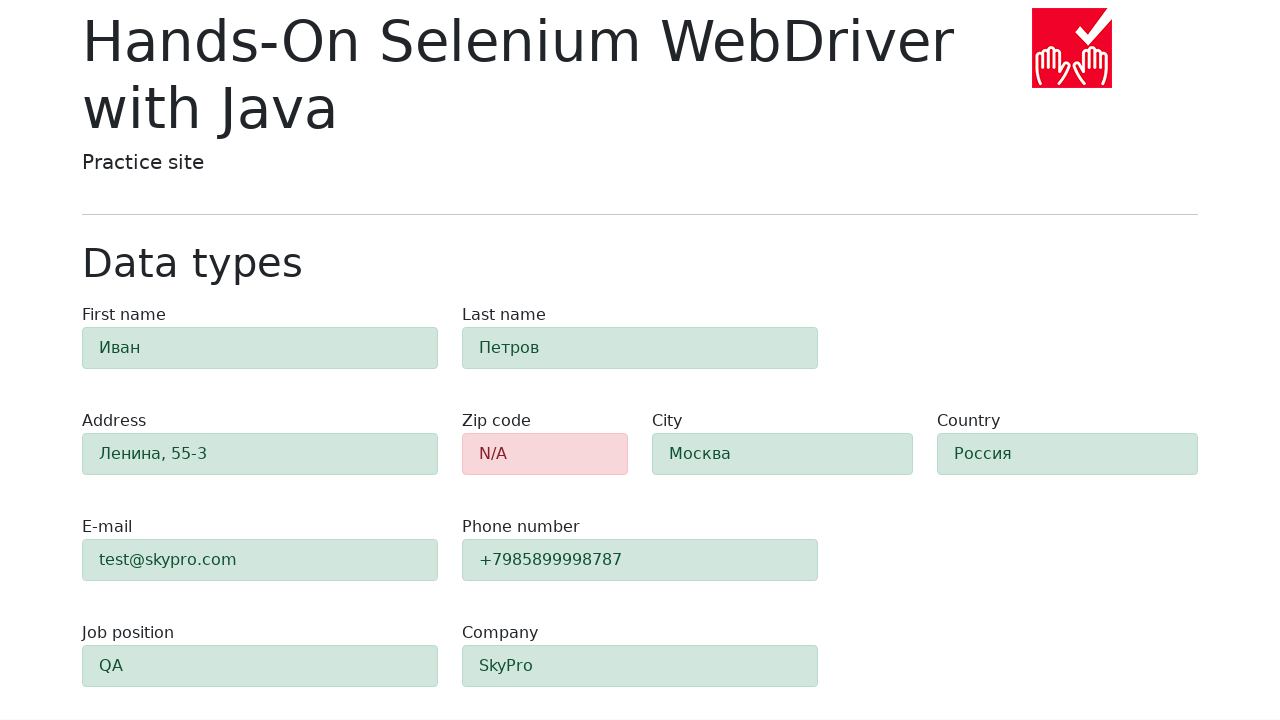

Form submission completed and validation results displayed
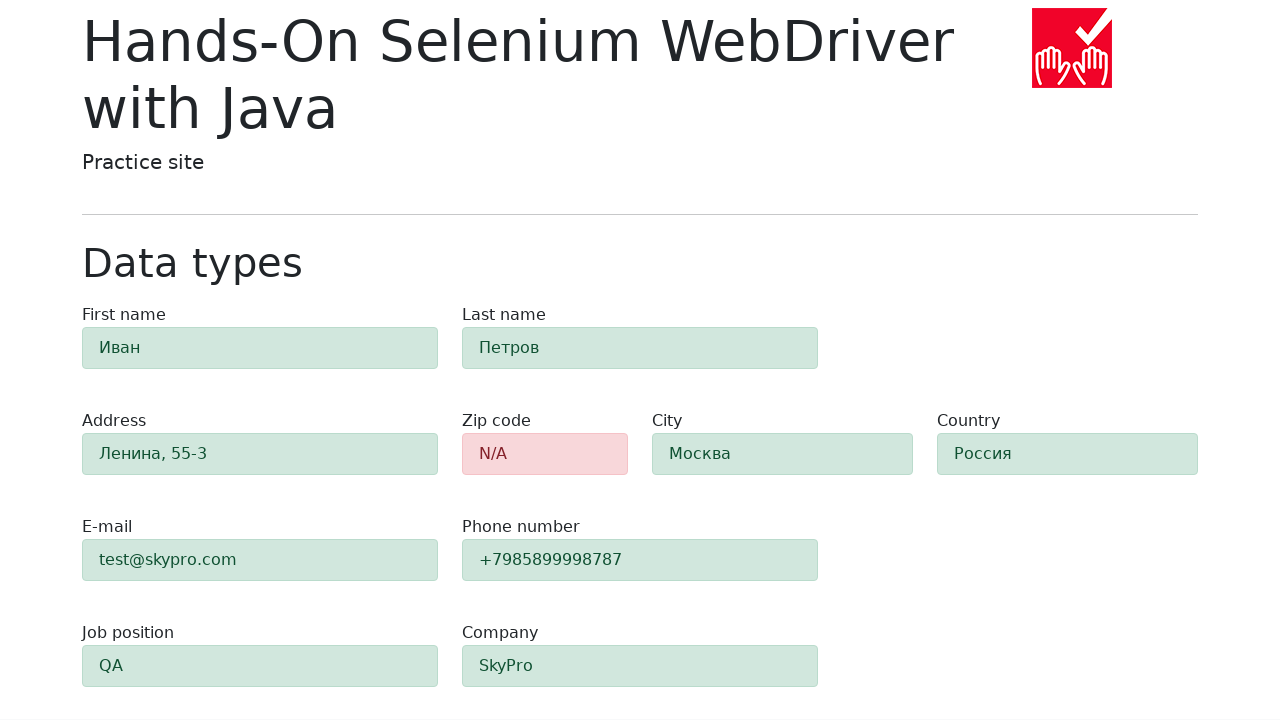

Retrieved zip-code field class attribute
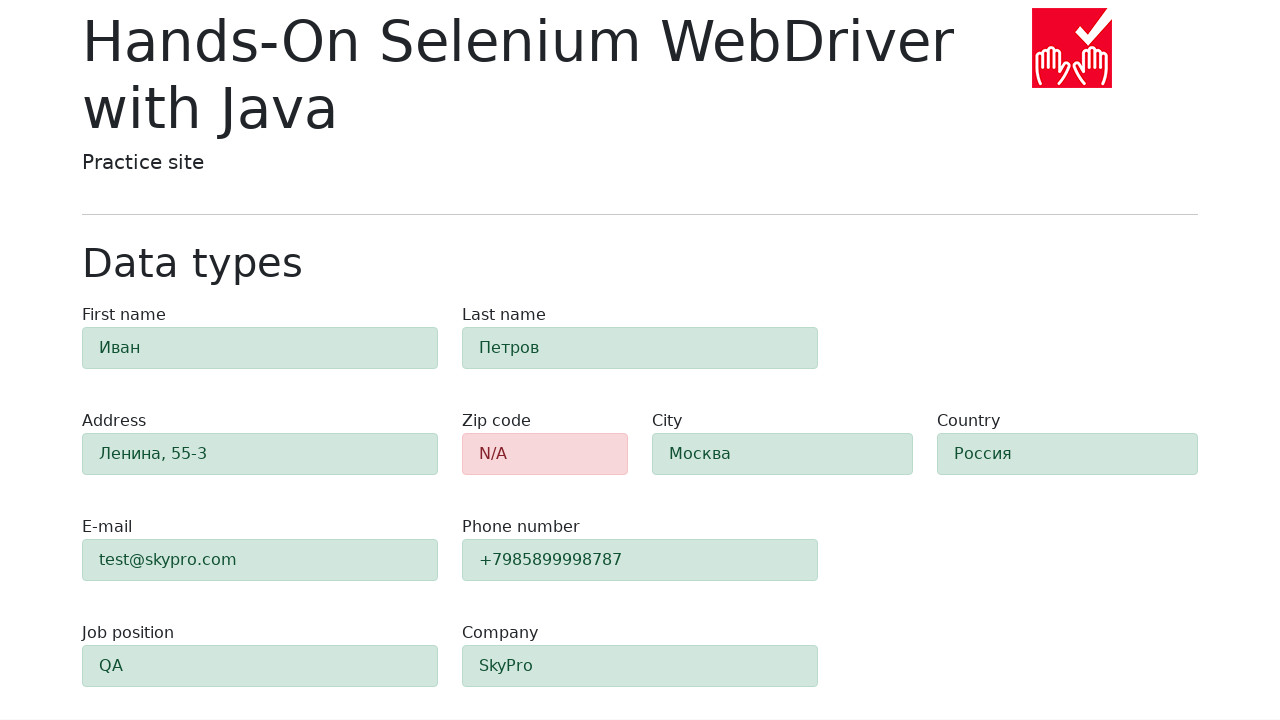

Verified zip-code field has 'danger' class (red validation error)
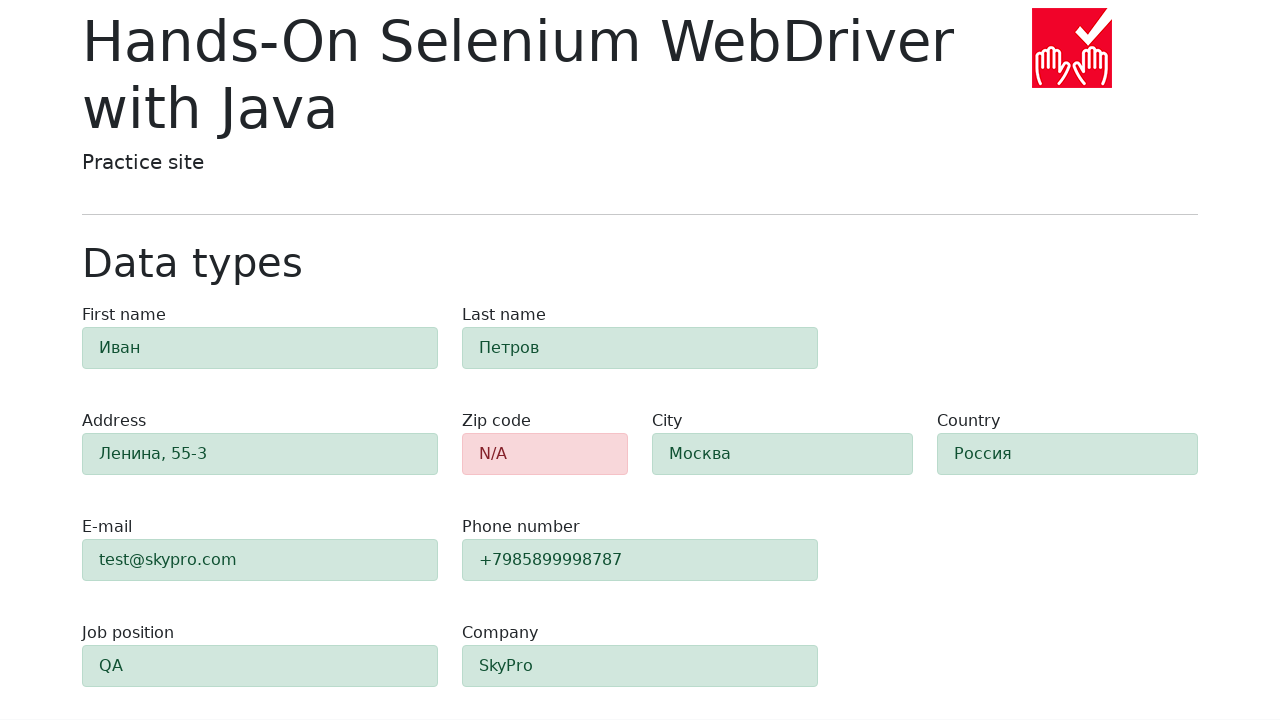

Verified first-name field has 'success' class (green)
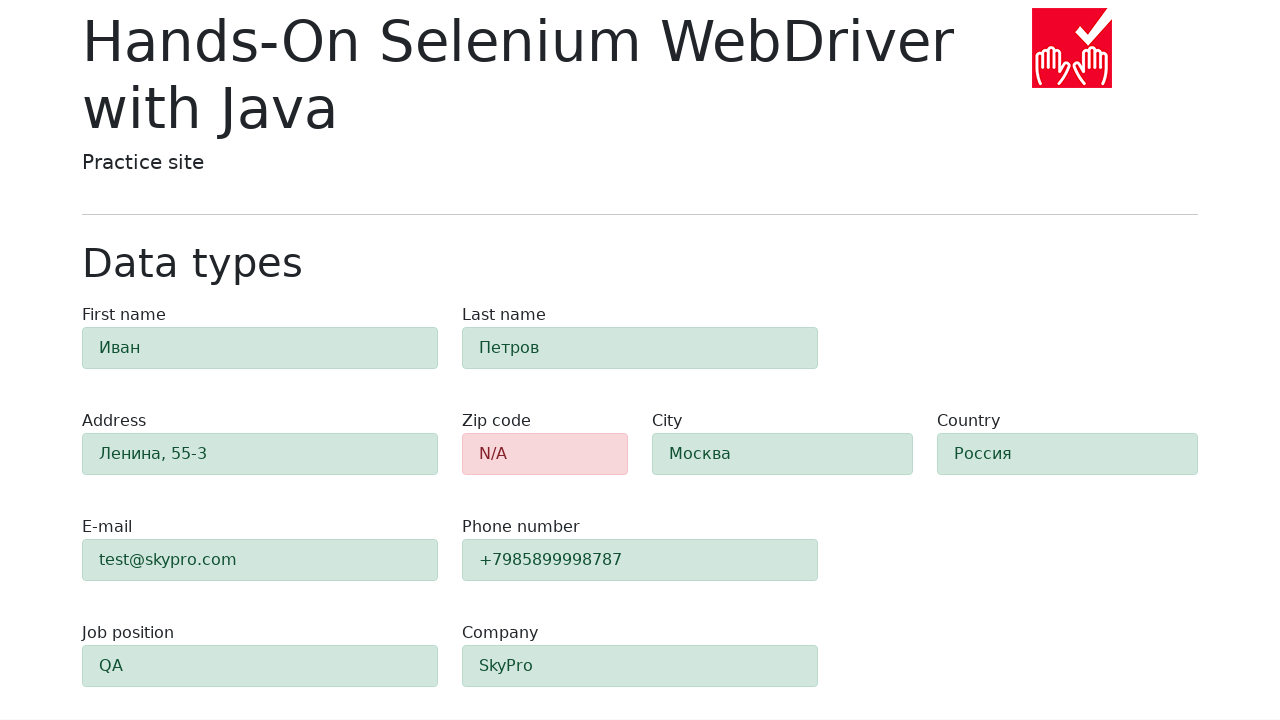

Verified last-name field has 'success' class (green)
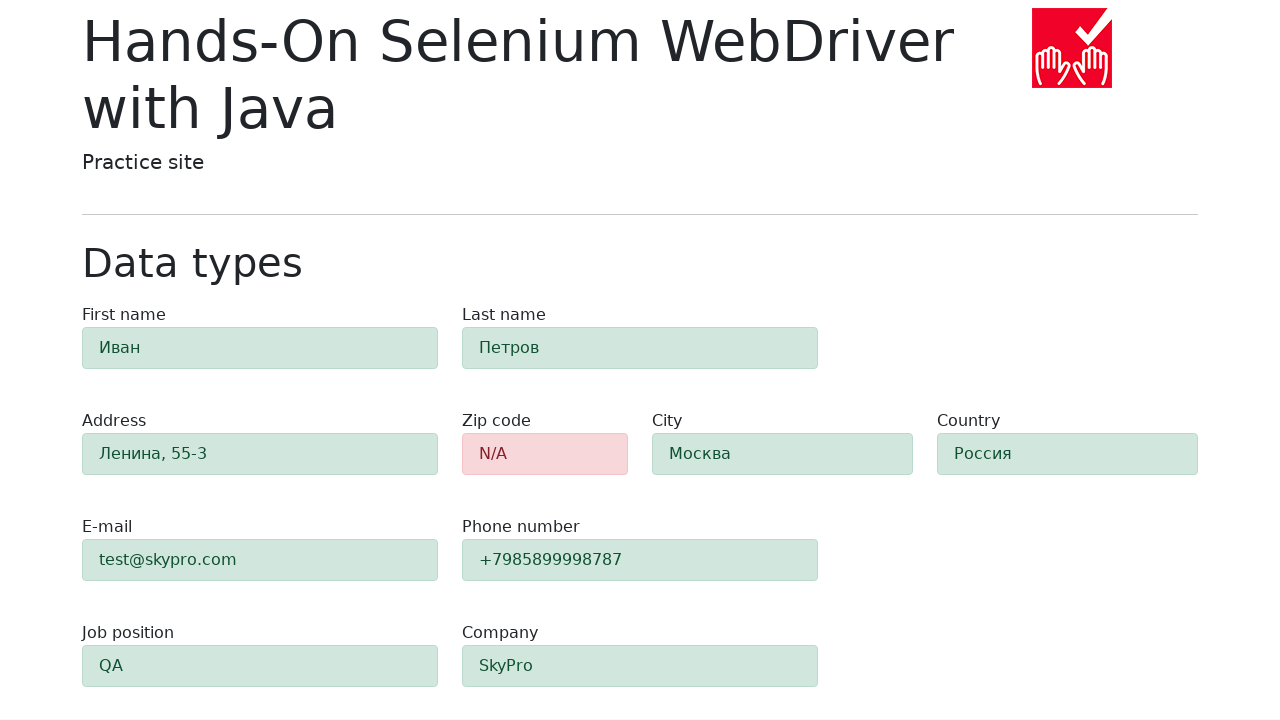

Verified address field has 'success' class (green)
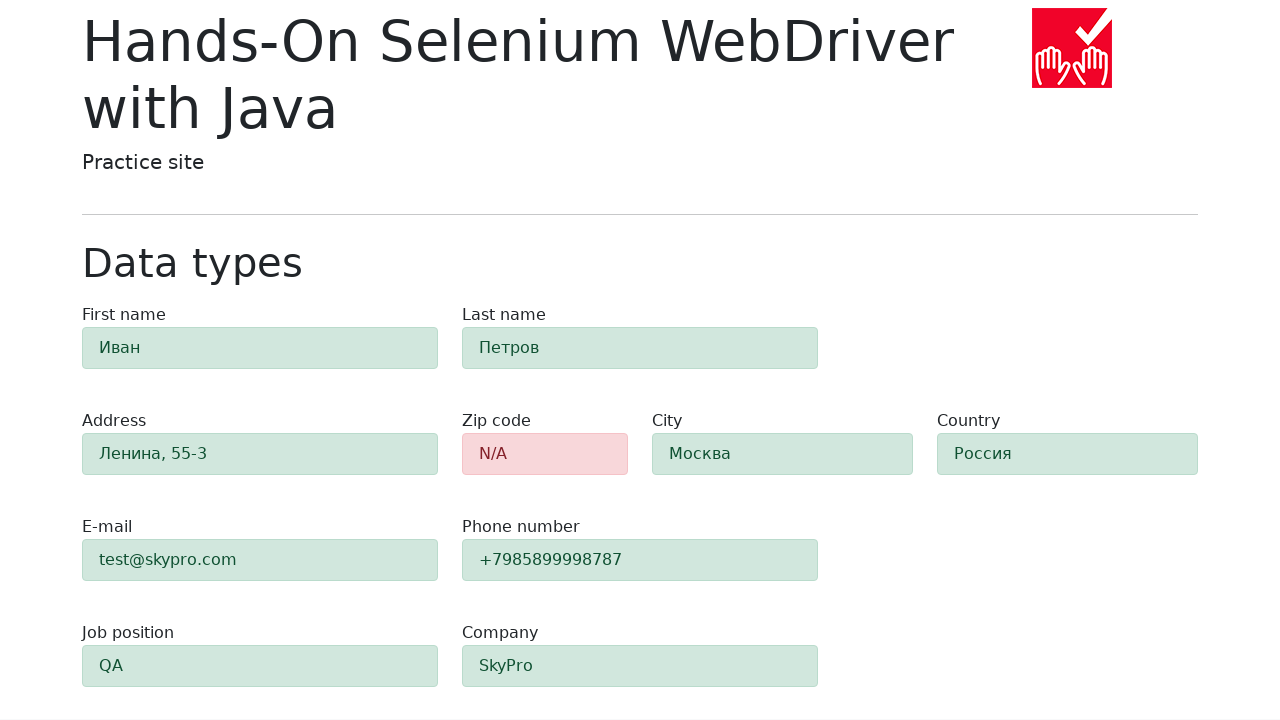

Verified e-mail field has 'success' class (green)
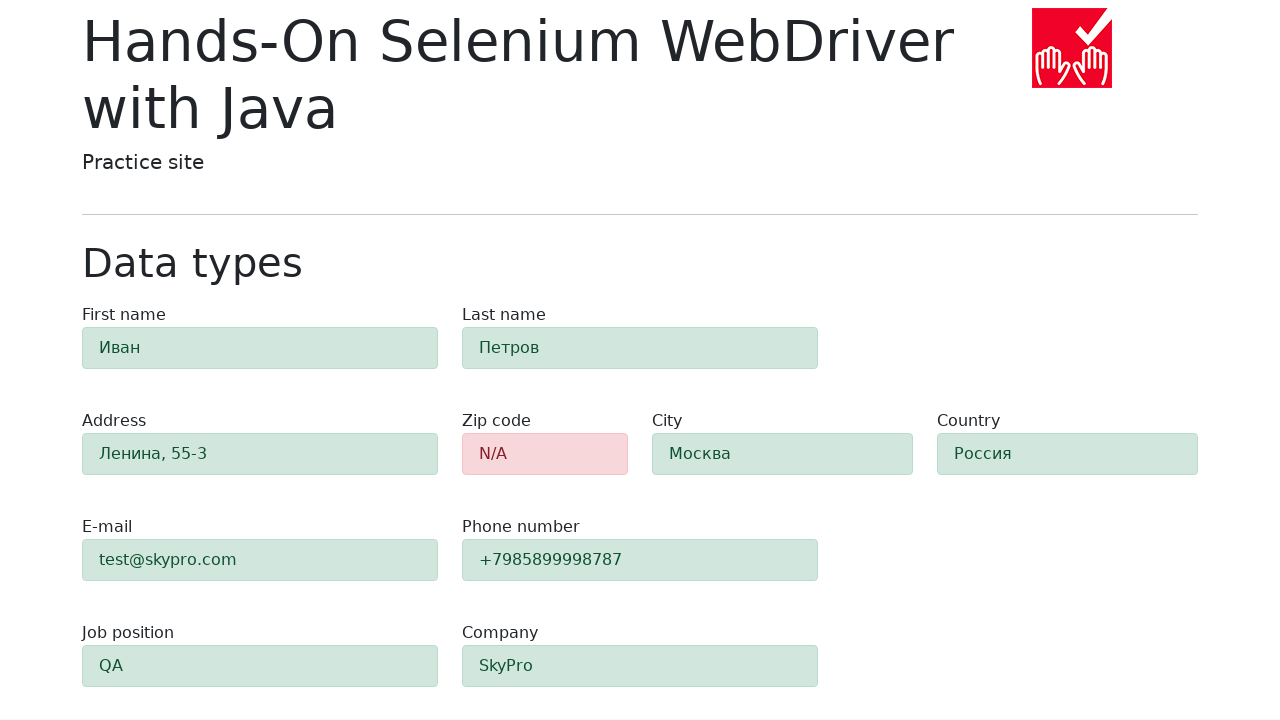

Verified phone field has 'success' class (green)
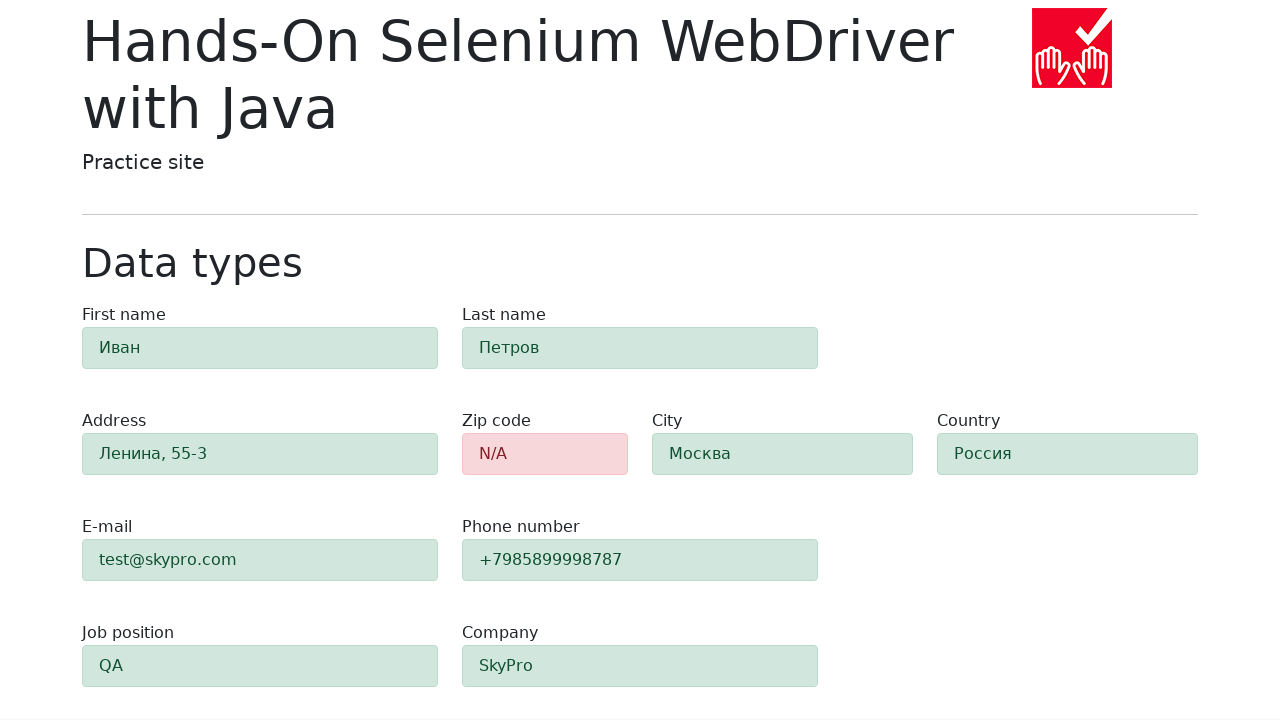

Verified city field has 'success' class (green)
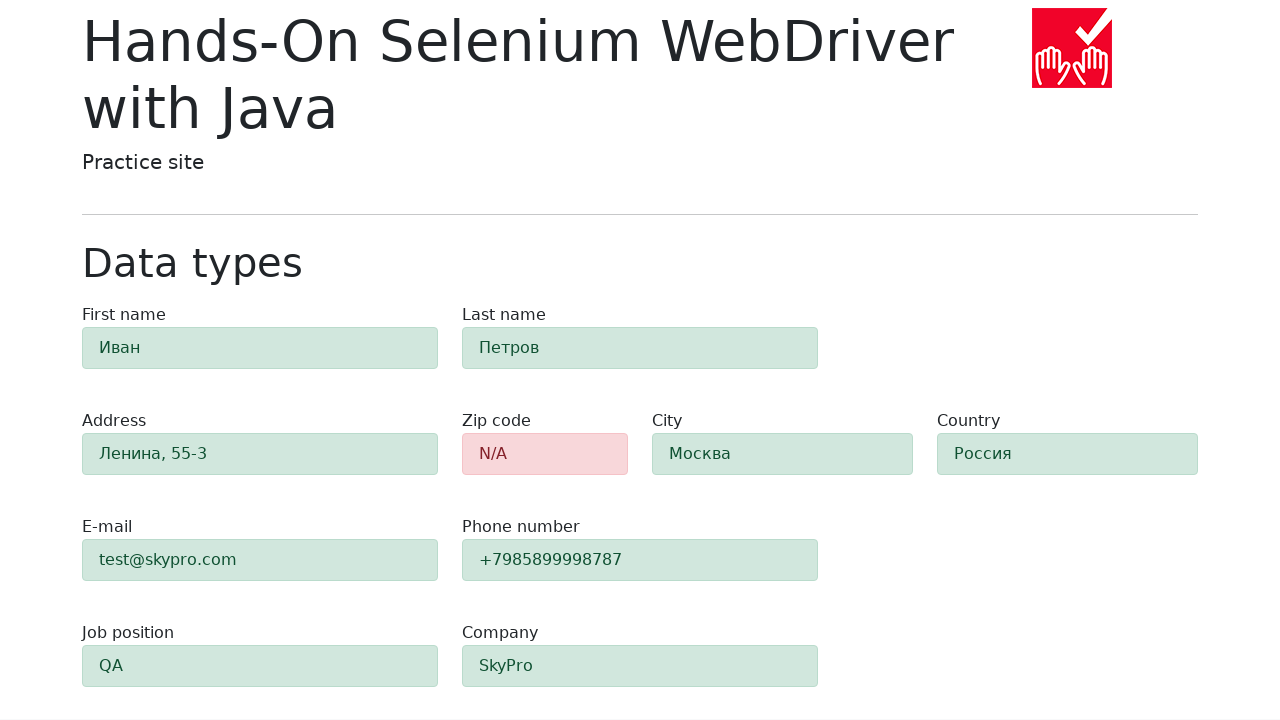

Verified country field has 'success' class (green)
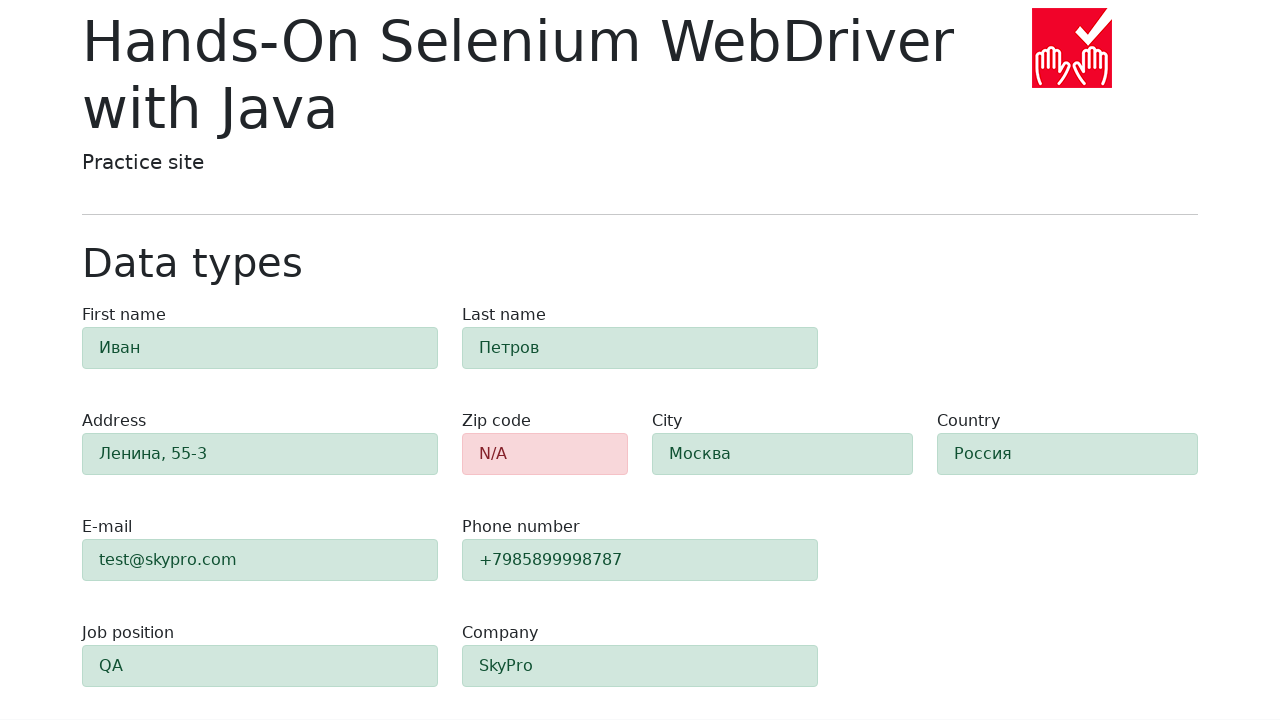

Verified job-position field has 'success' class (green)
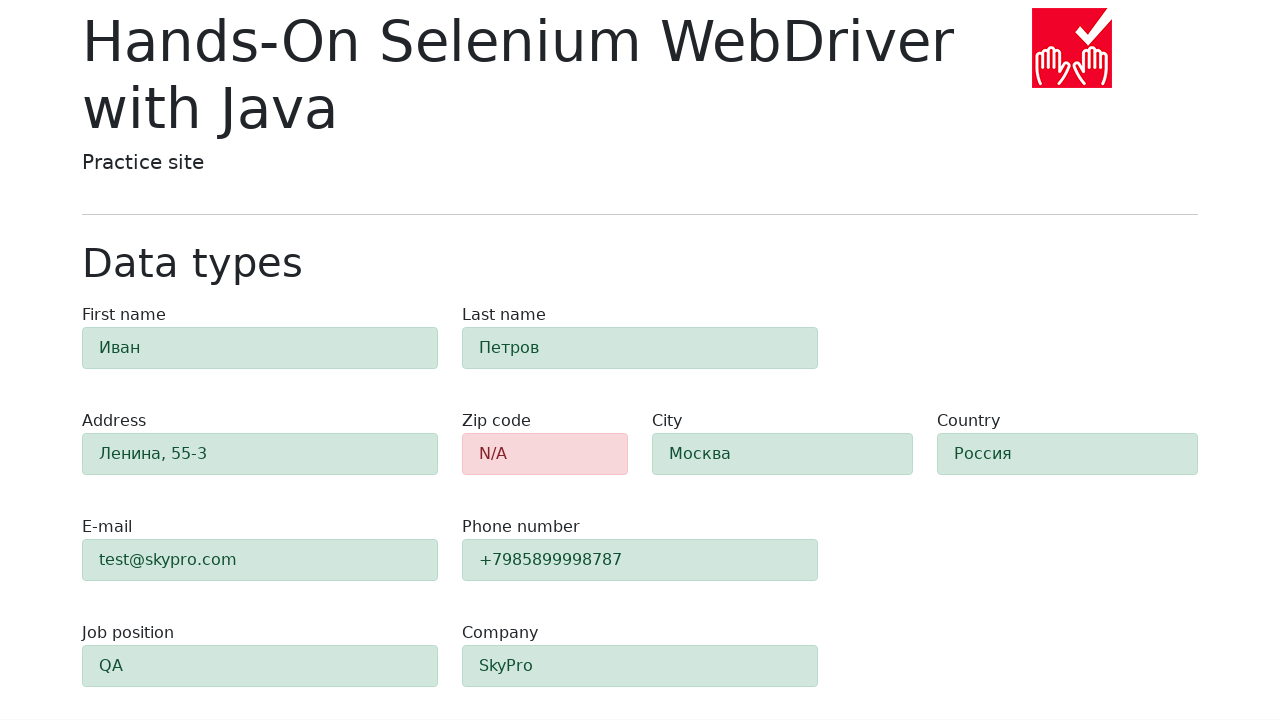

Verified company field has 'success' class (green)
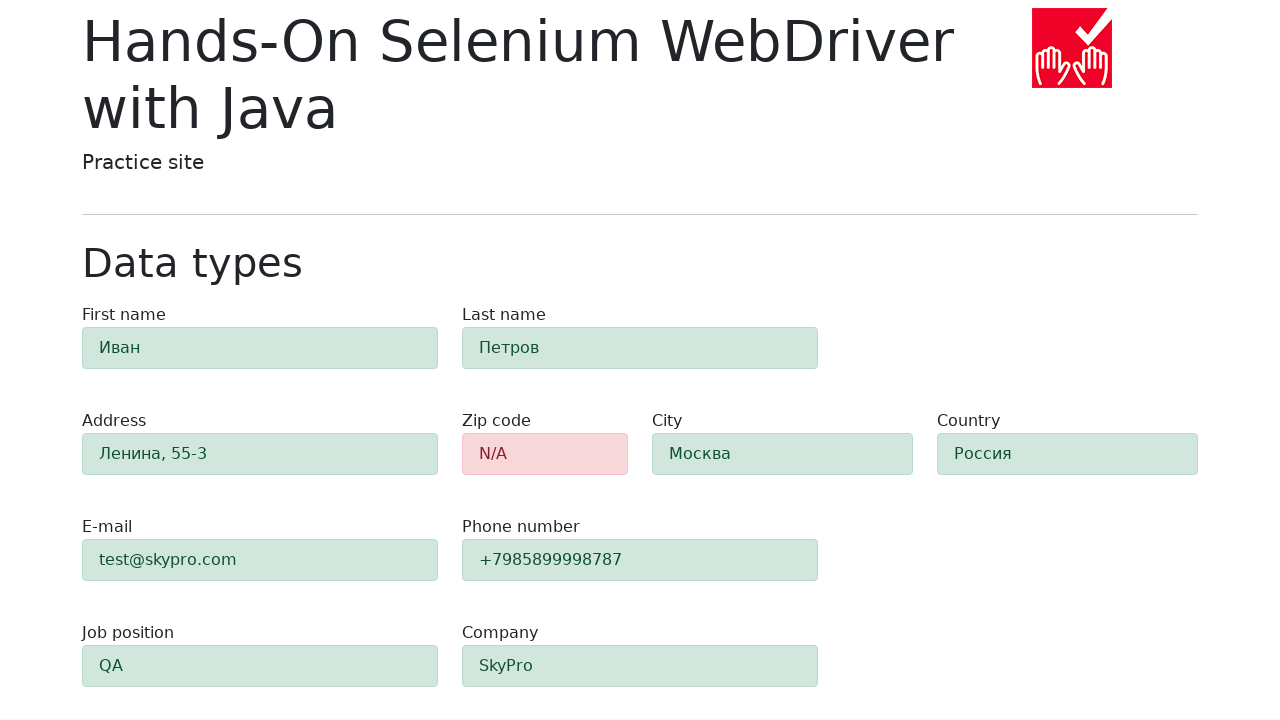

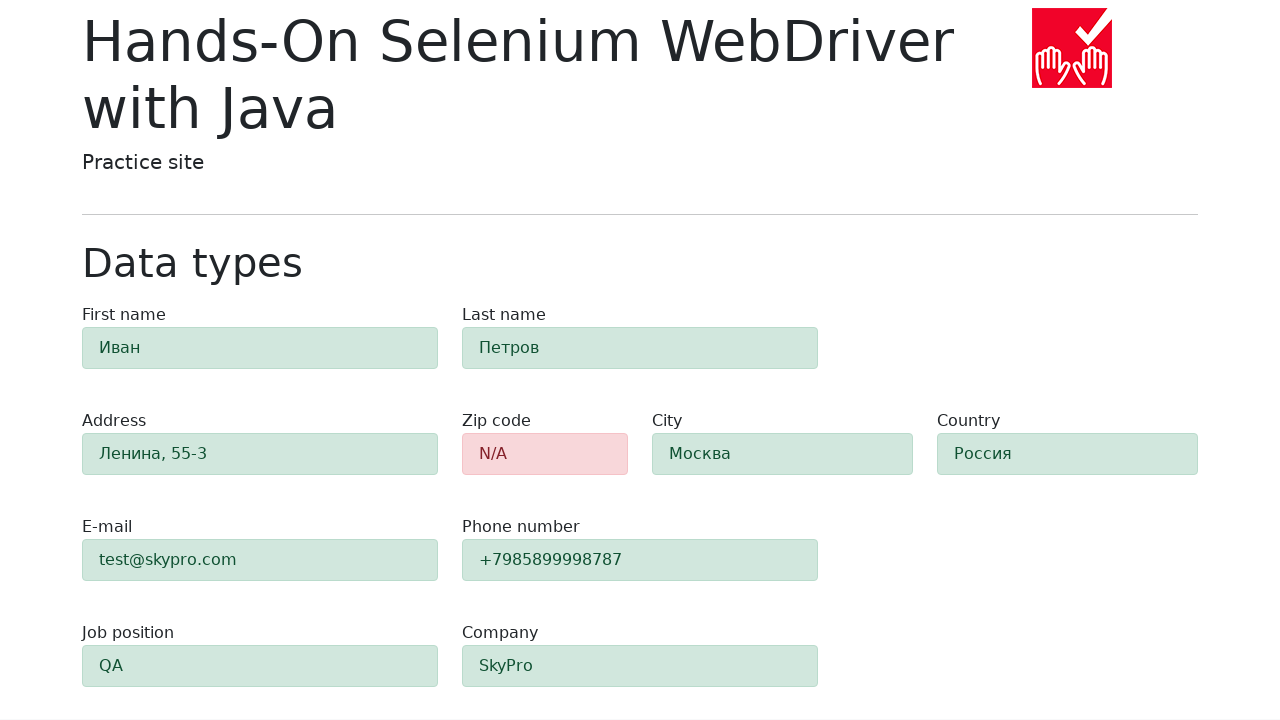